Verifies that the OrangeHRM logo is displayed on the login page

Starting URL: https://opensource-demo.orangehrmlive.com/web/index.php/auth/login

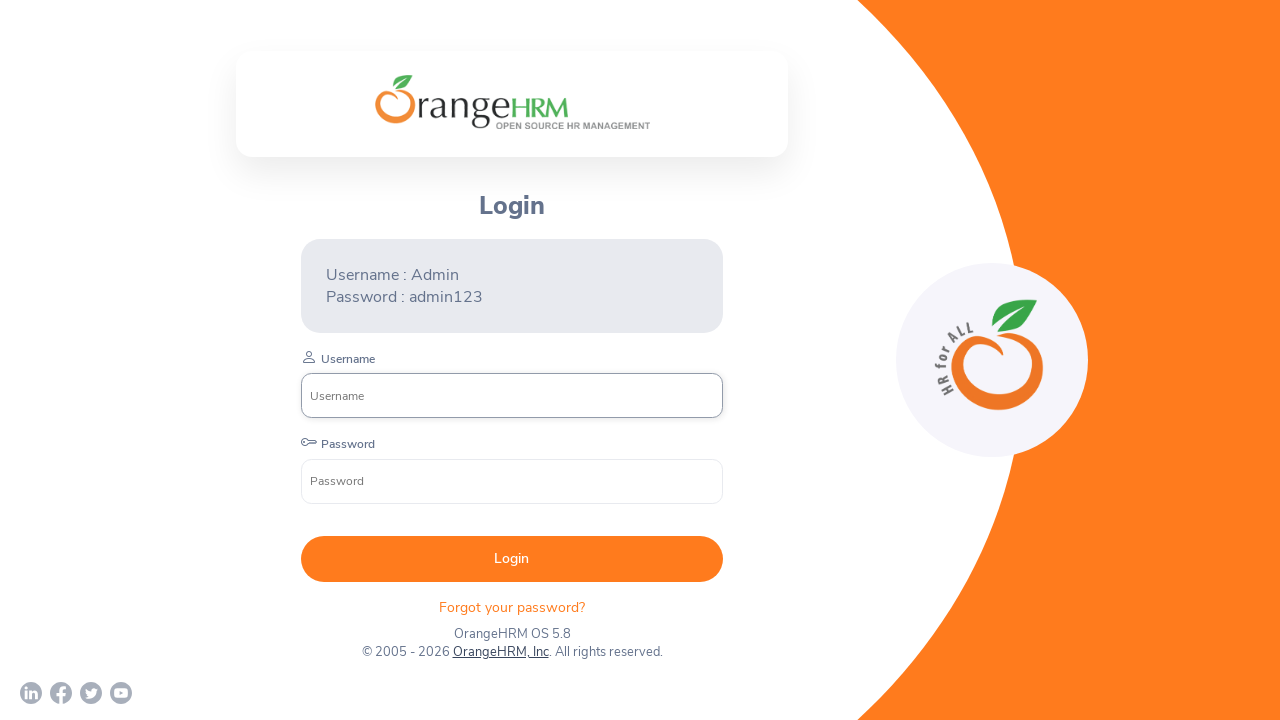

Waited for OrangeHRM logo to be visible on login page
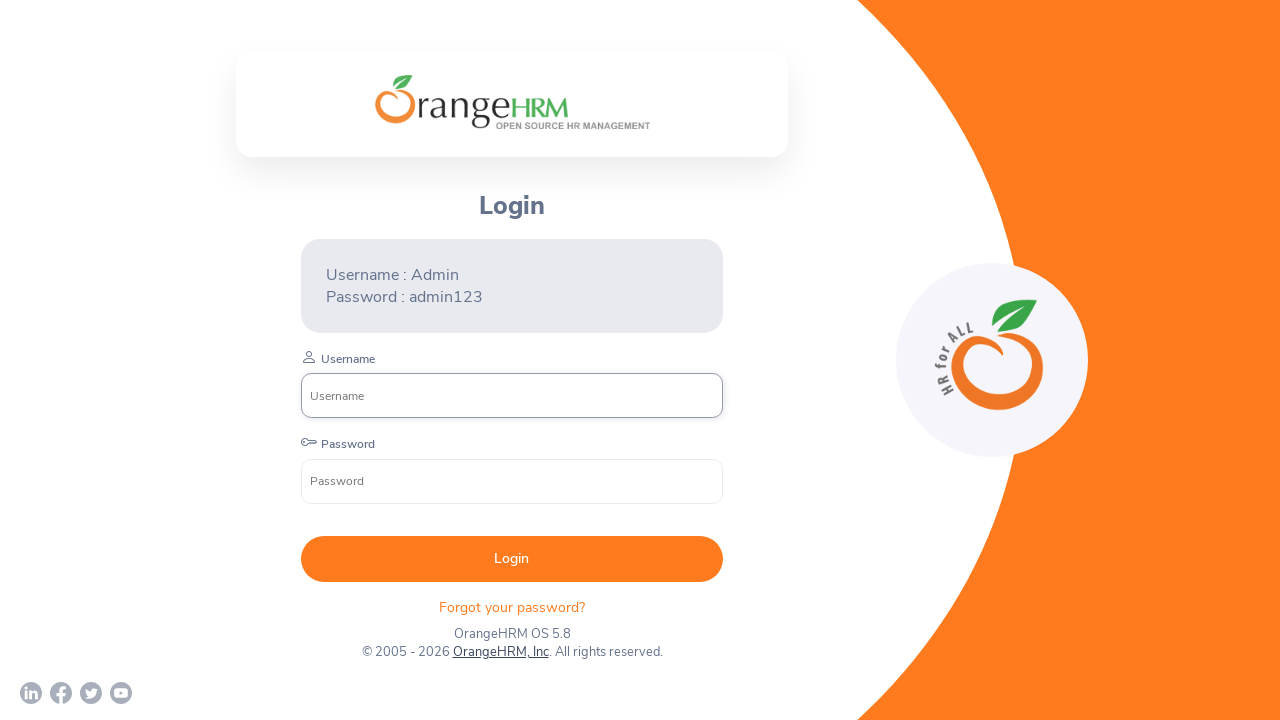

Verified that OrangeHRM logo is visible on the login page
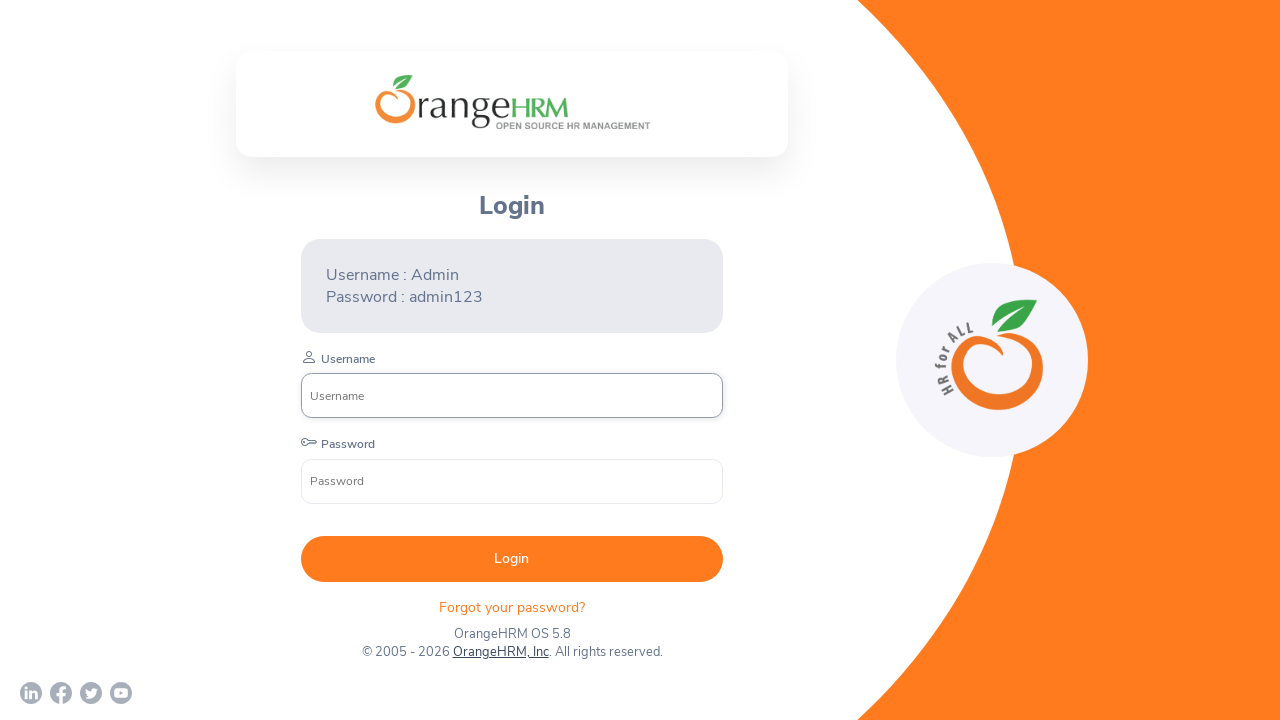

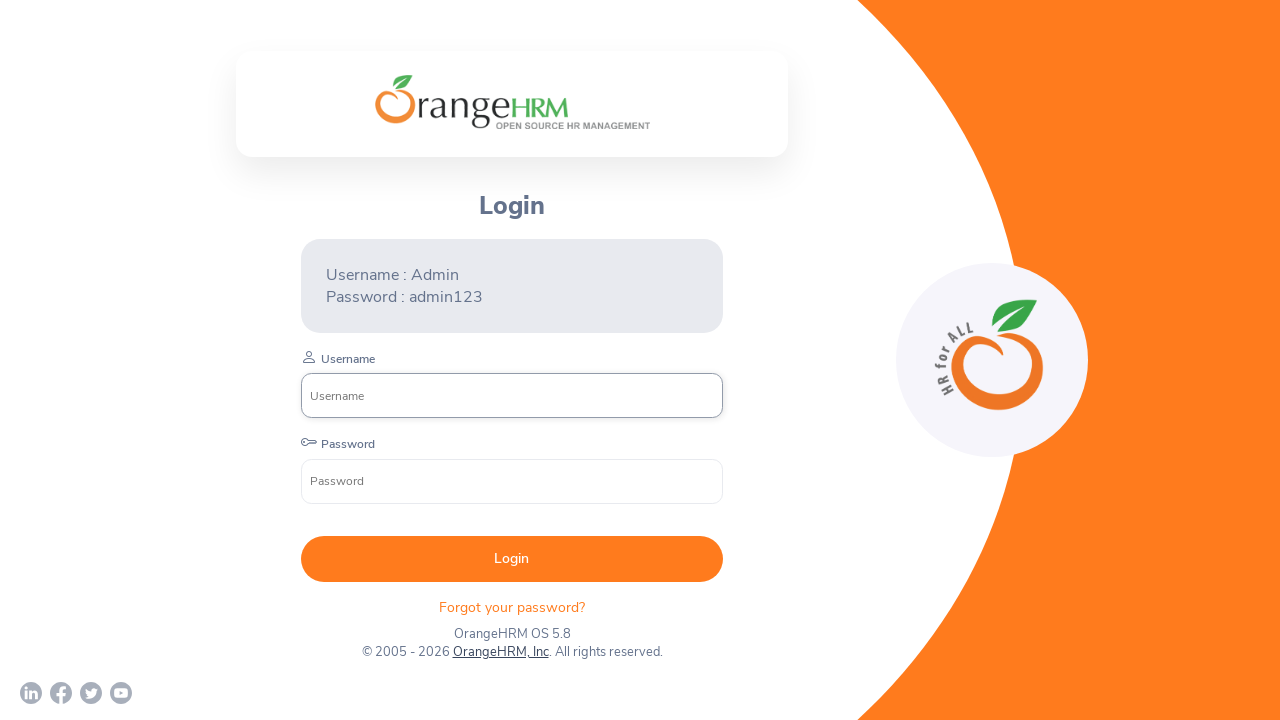